Tests finding a link by calculated text, clicking it, then filling out a form with personal information (first name, last name, city, country) and submitting it.

Starting URL: http://suninjuly.github.io/find_link_text

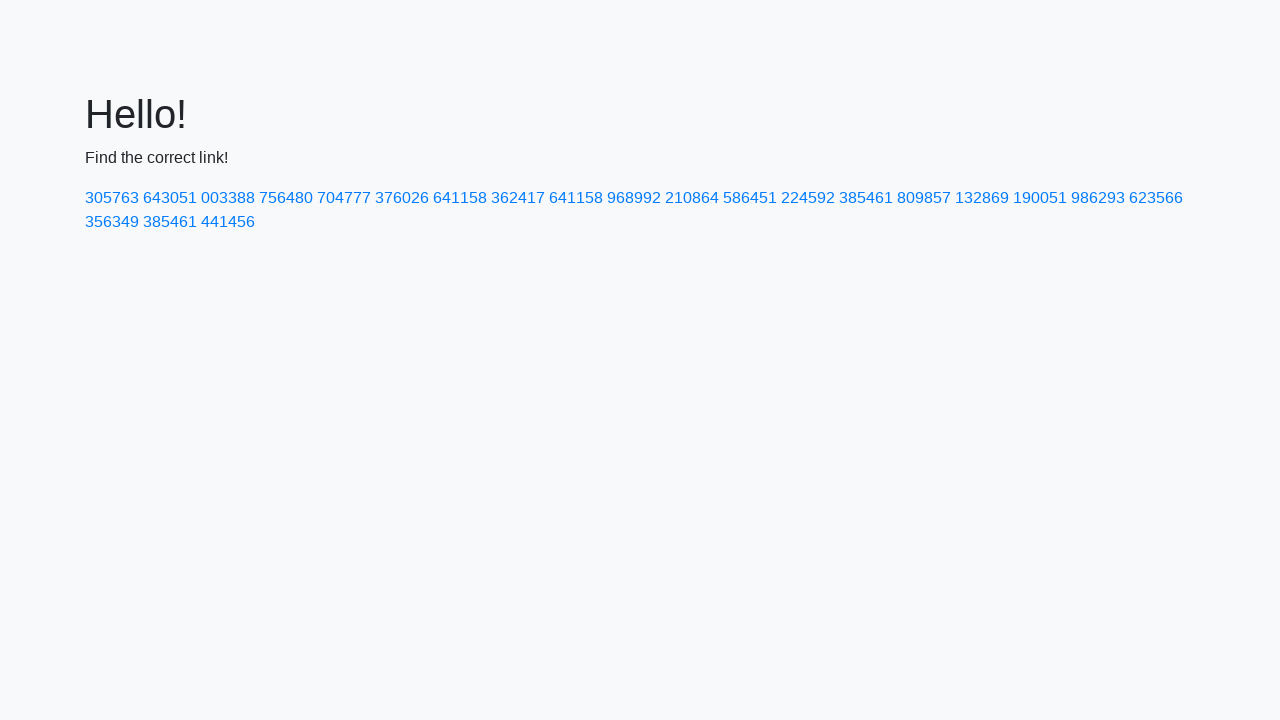

Clicked link with calculated text '224592' at (808, 198) on text=224592
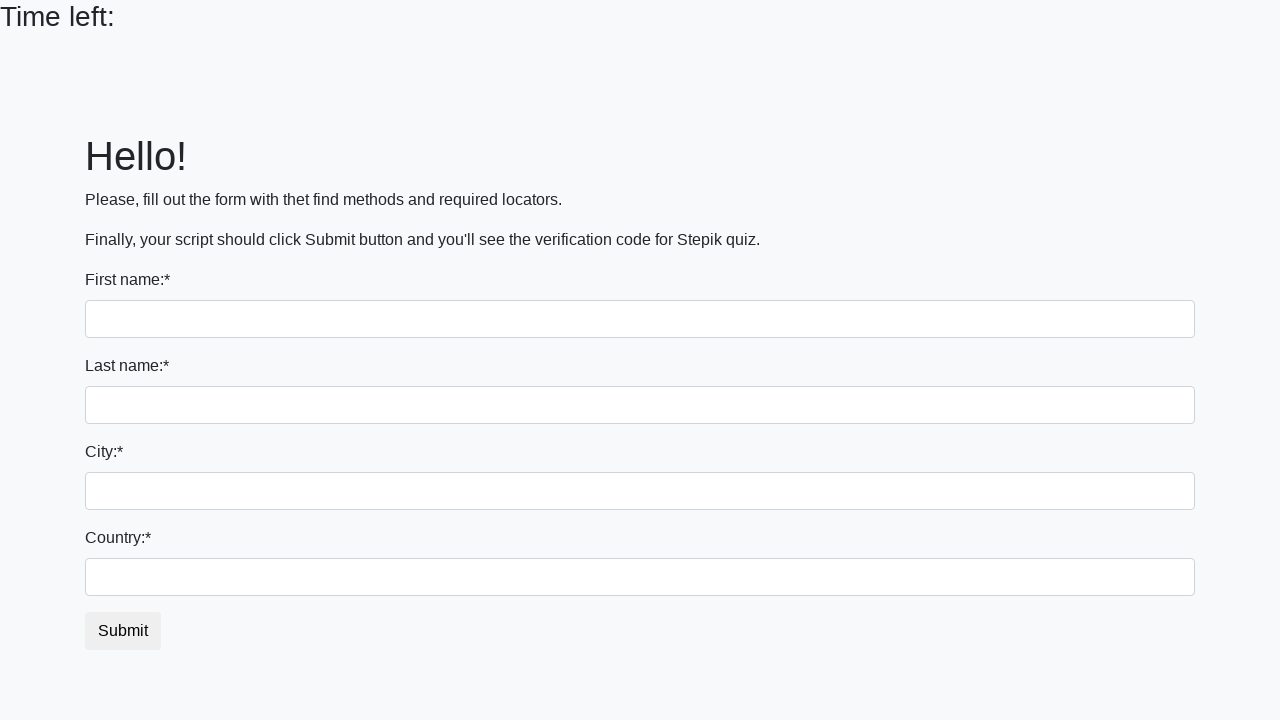

Filled first name field with 'Ivan' on input
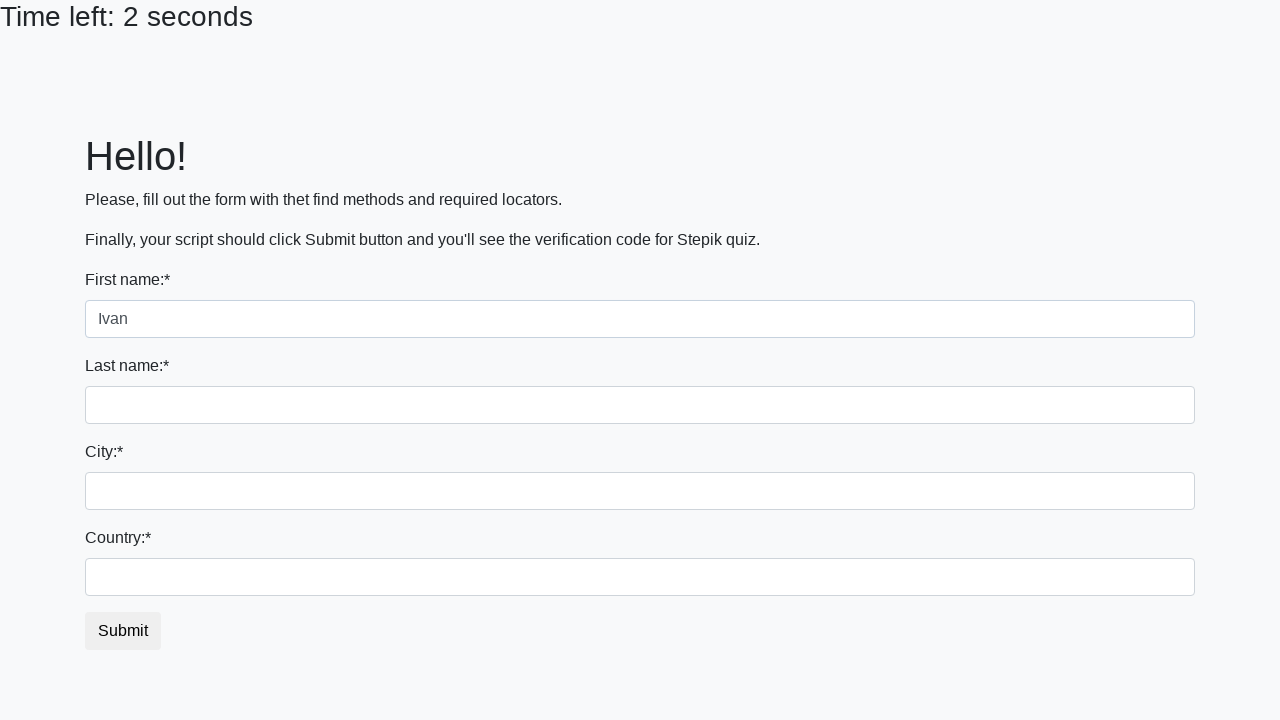

Filled last name field with 'Petrov' on input[name='last_name']
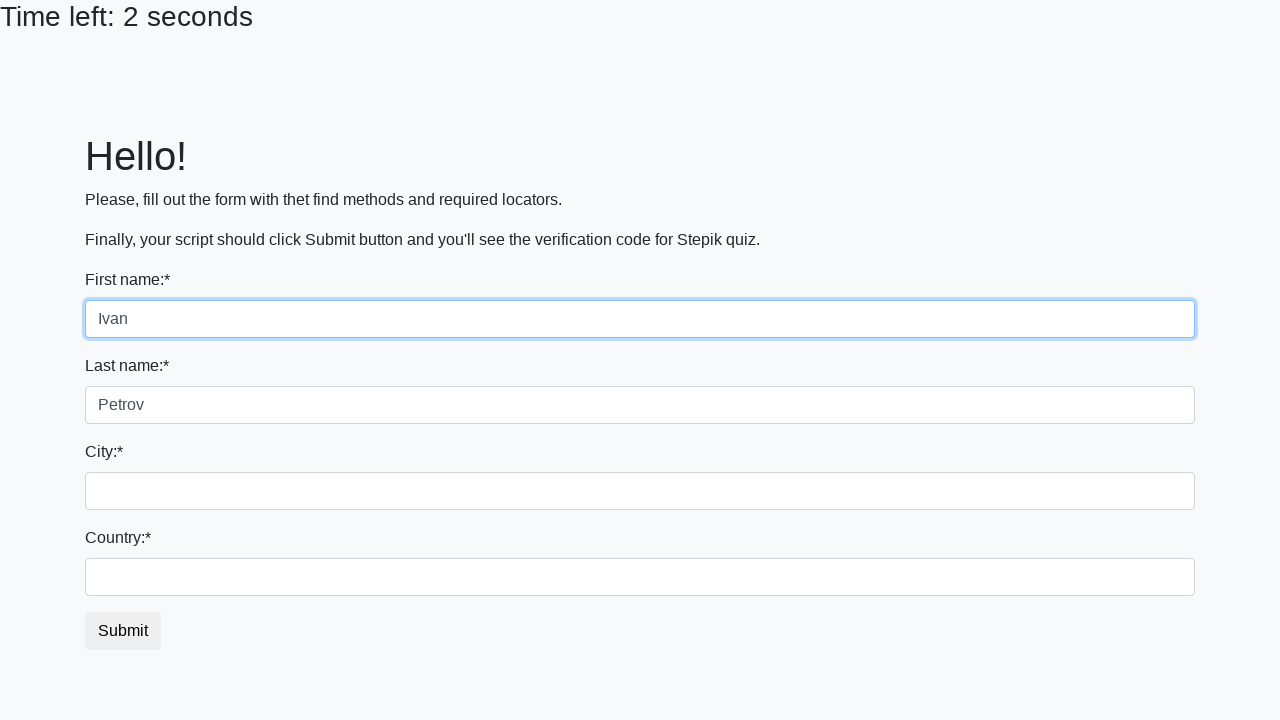

Filled city field with 'Smolensk' on .form-control.city
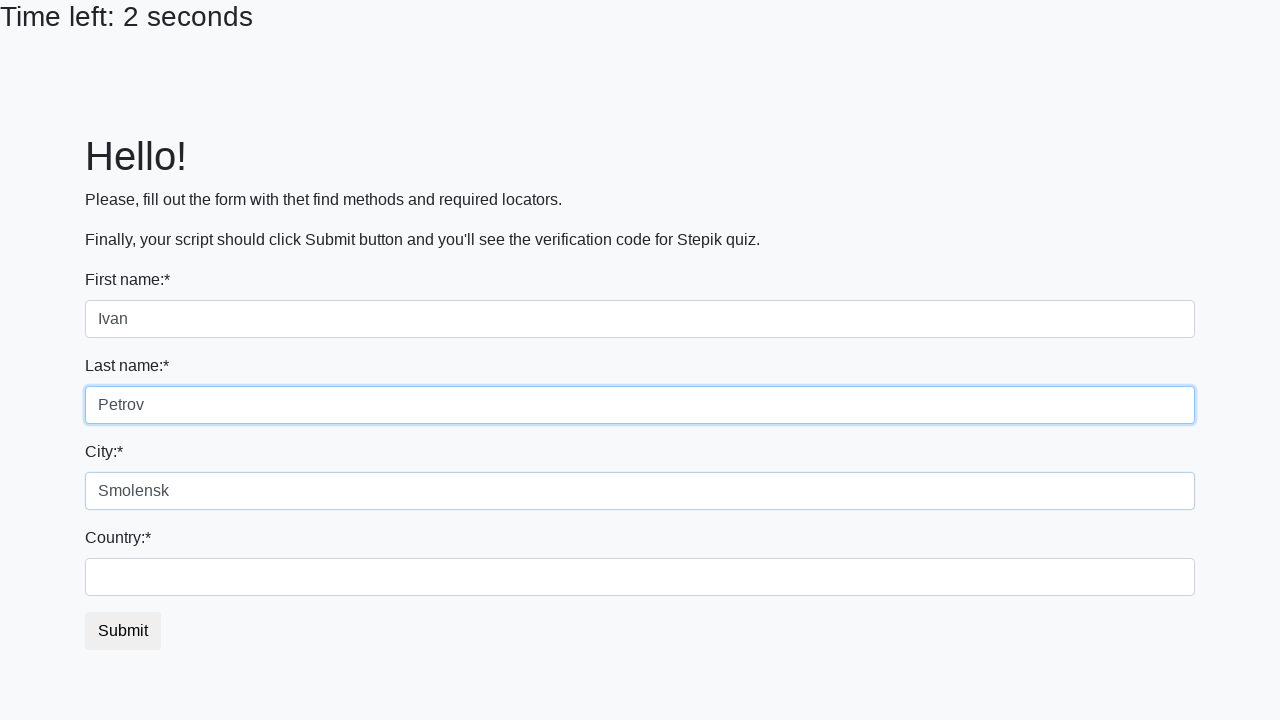

Filled country field with 'Russia' on #country
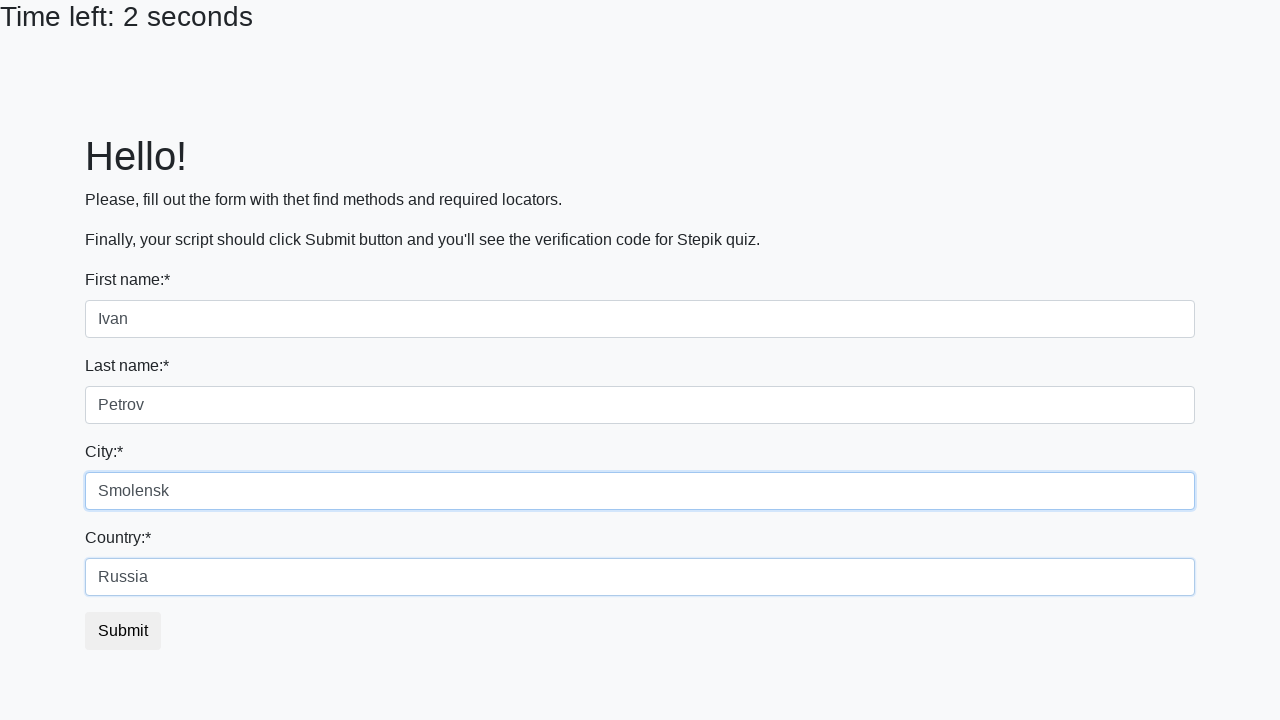

Clicked submit button to submit the form at (123, 631) on button.btn
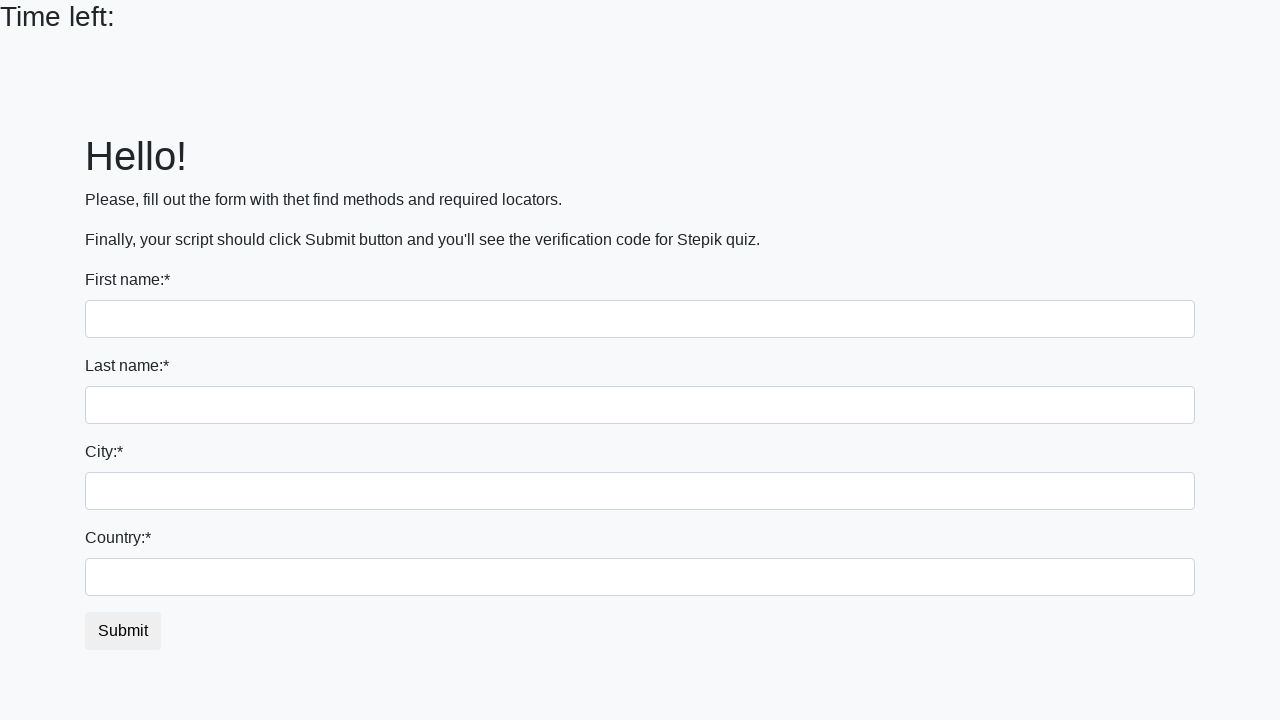

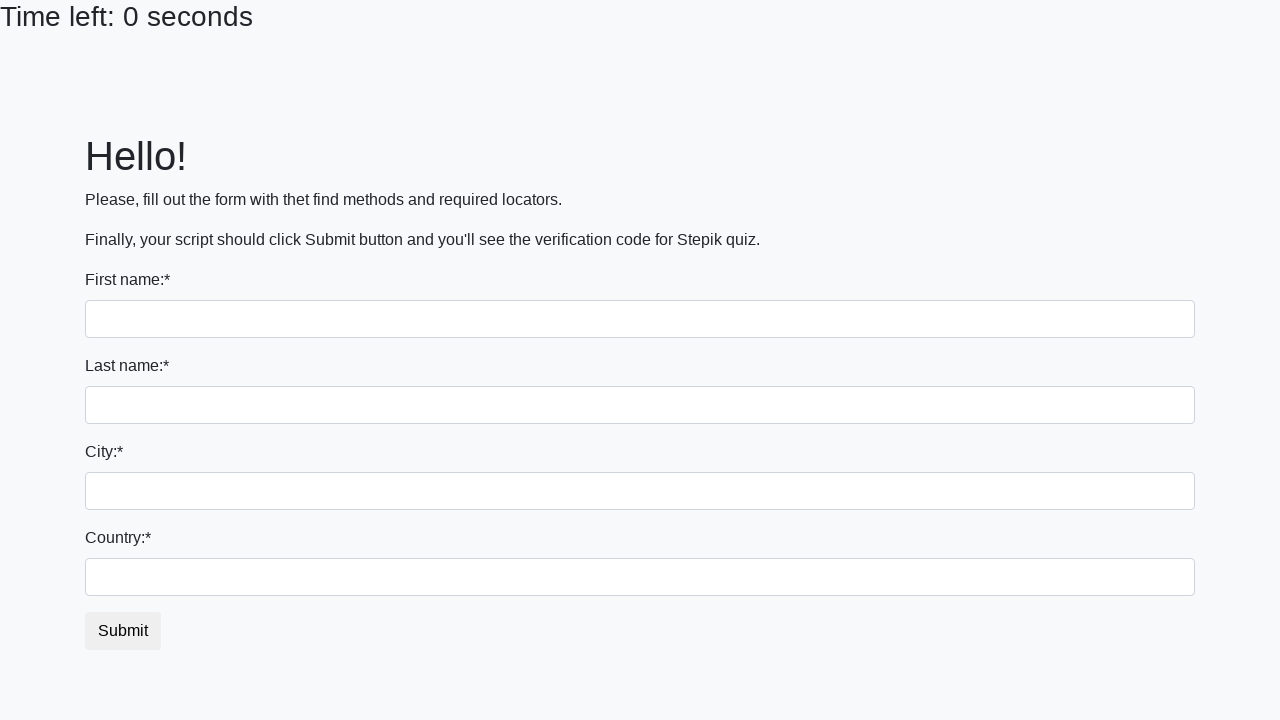